Tests table element interaction by scrolling to a table and verifying table structure and content accessibility

Starting URL: https://rahulshettyacademy.com/AutomationPractice/

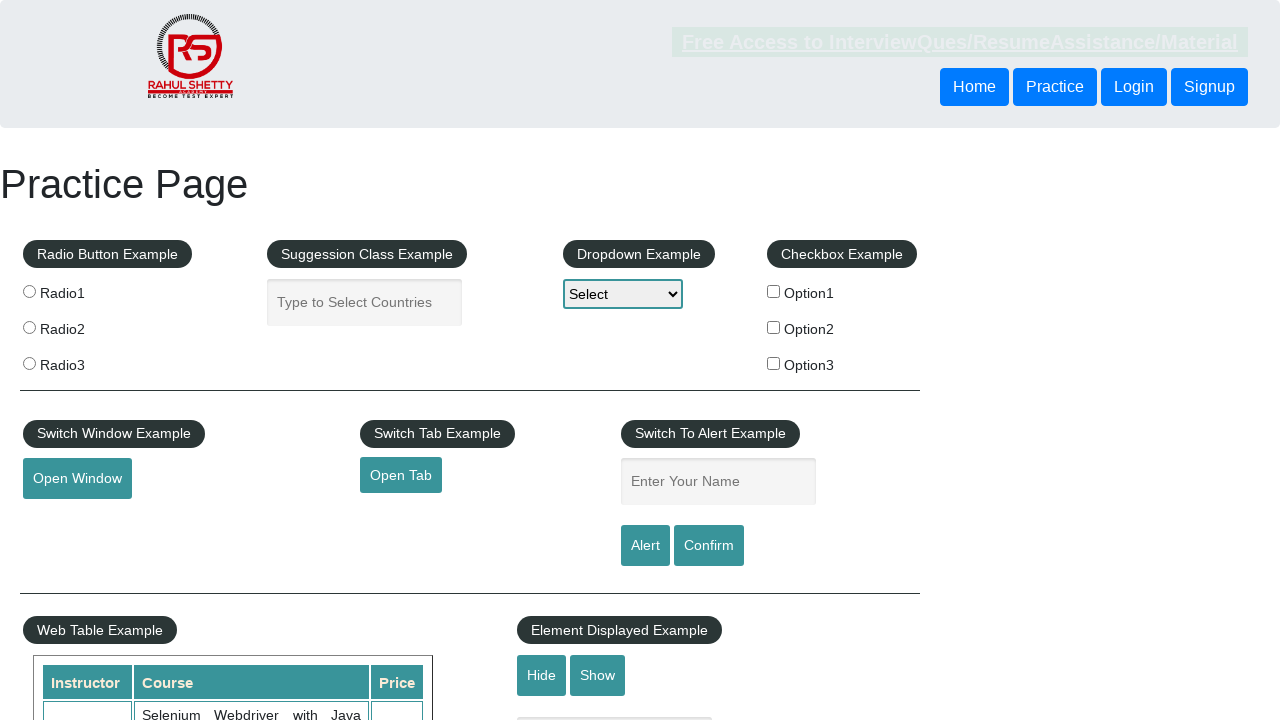

Scrolled down 600 pixels to locate table element
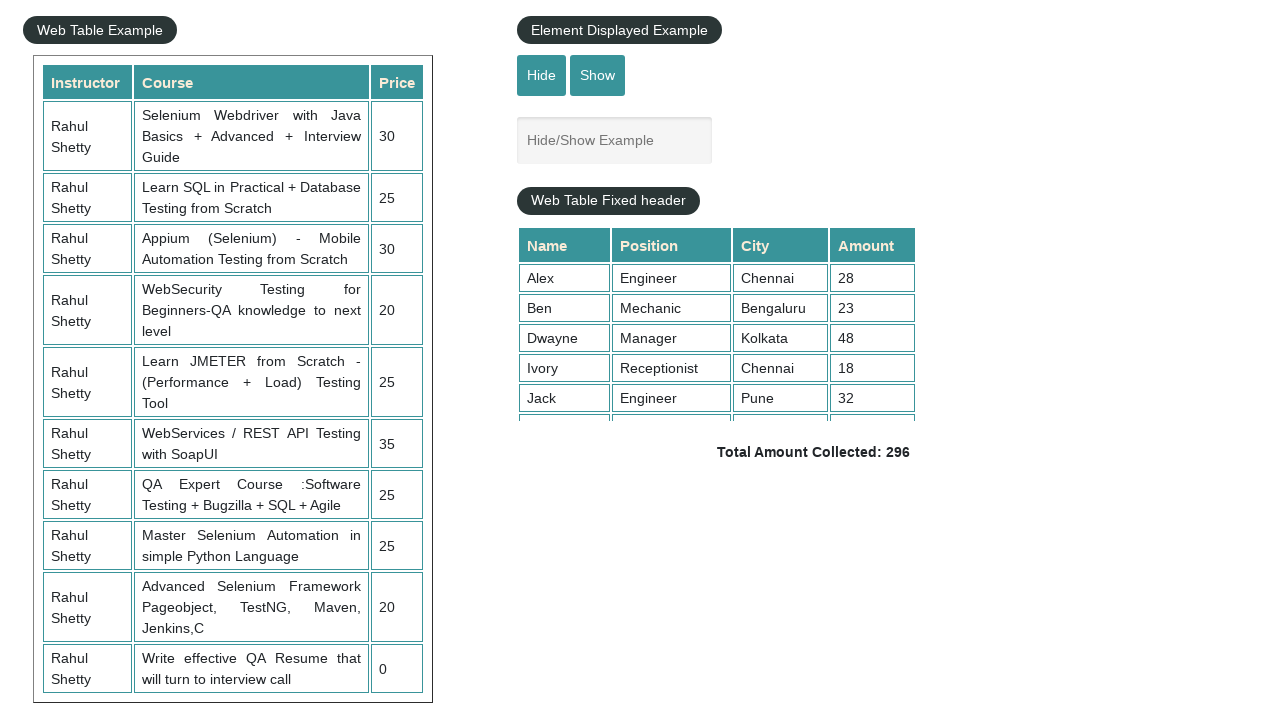

Table with class 'table-display' is now visible
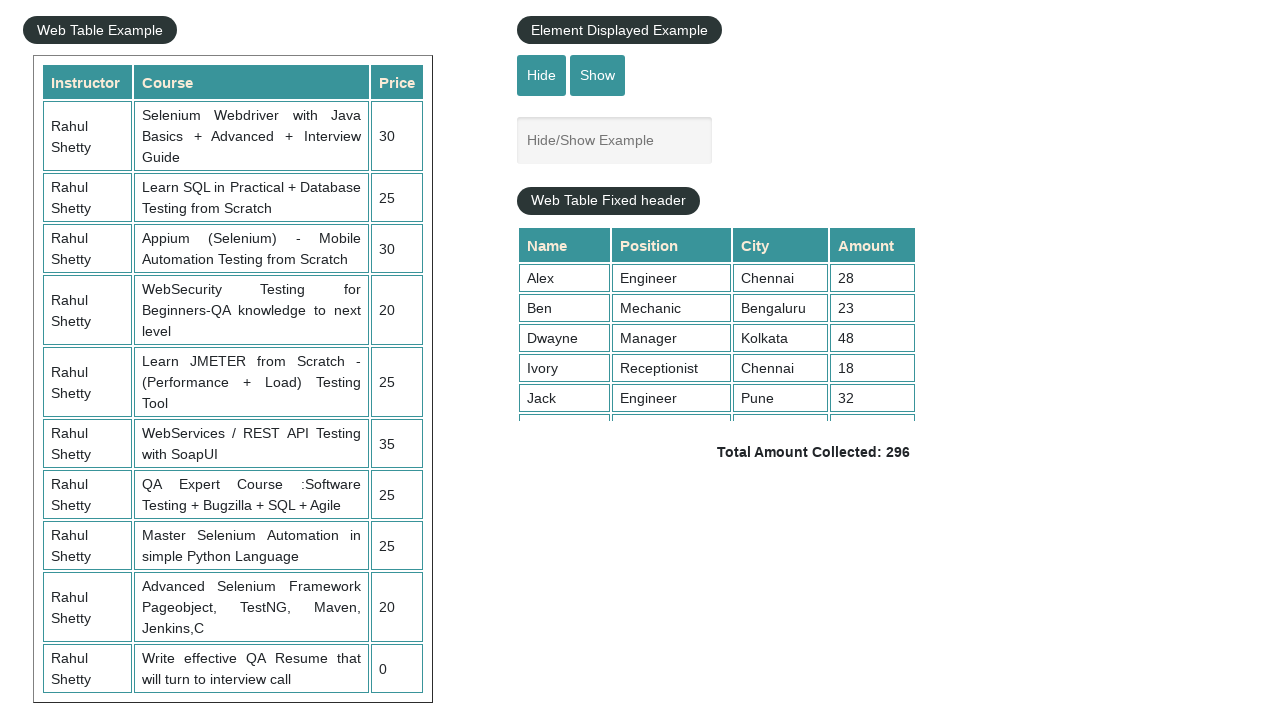

Table rows within '.table-display' are accessible
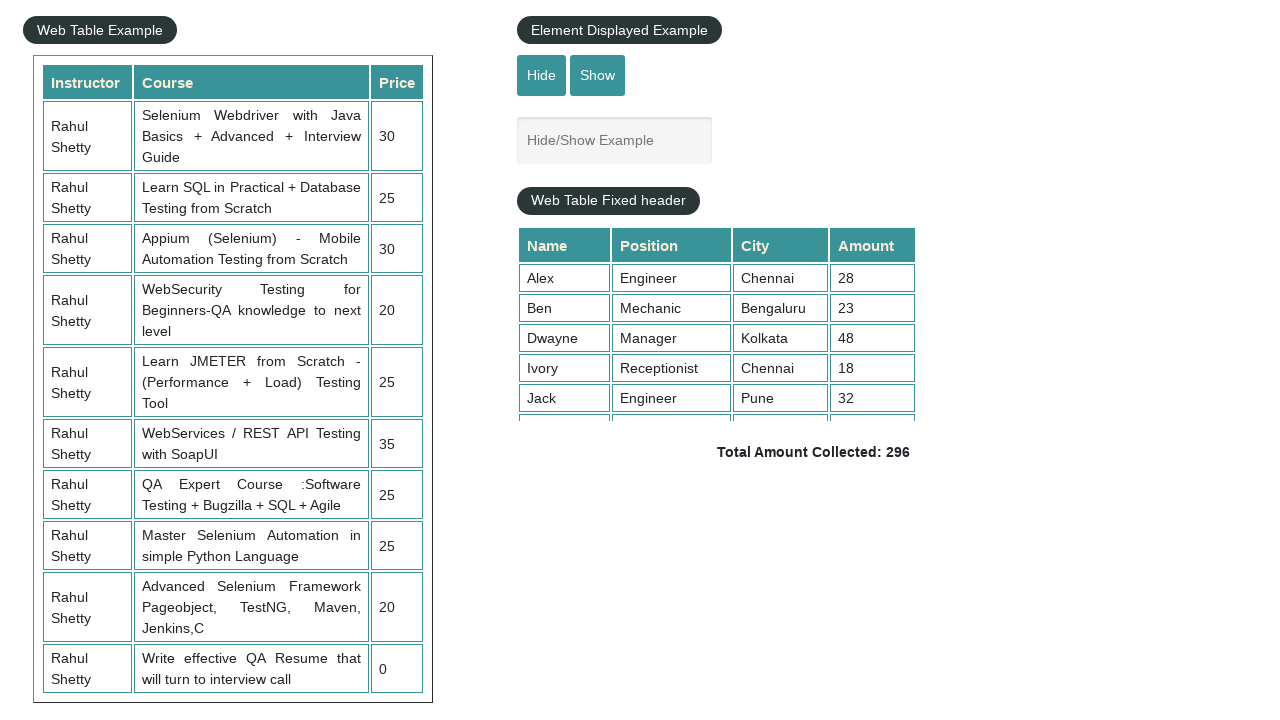

Table headers within '.table-display' are accessible
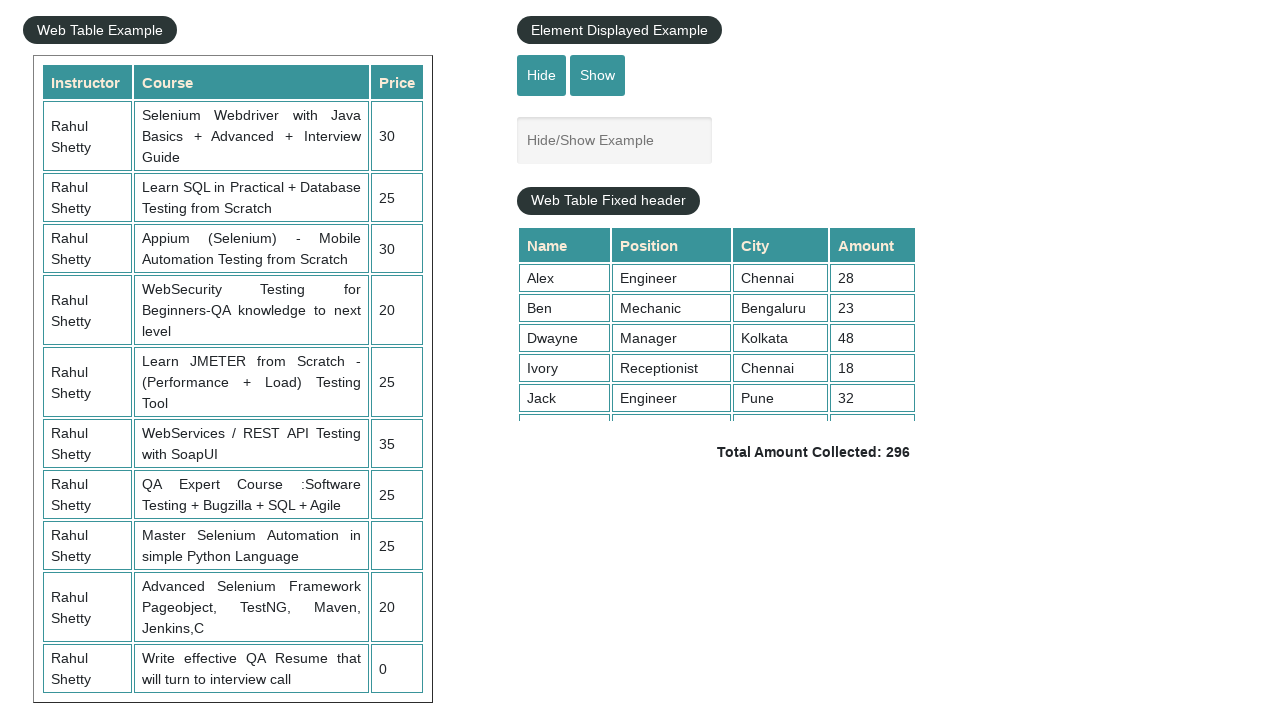

Third row of '.table-display' table is accessible
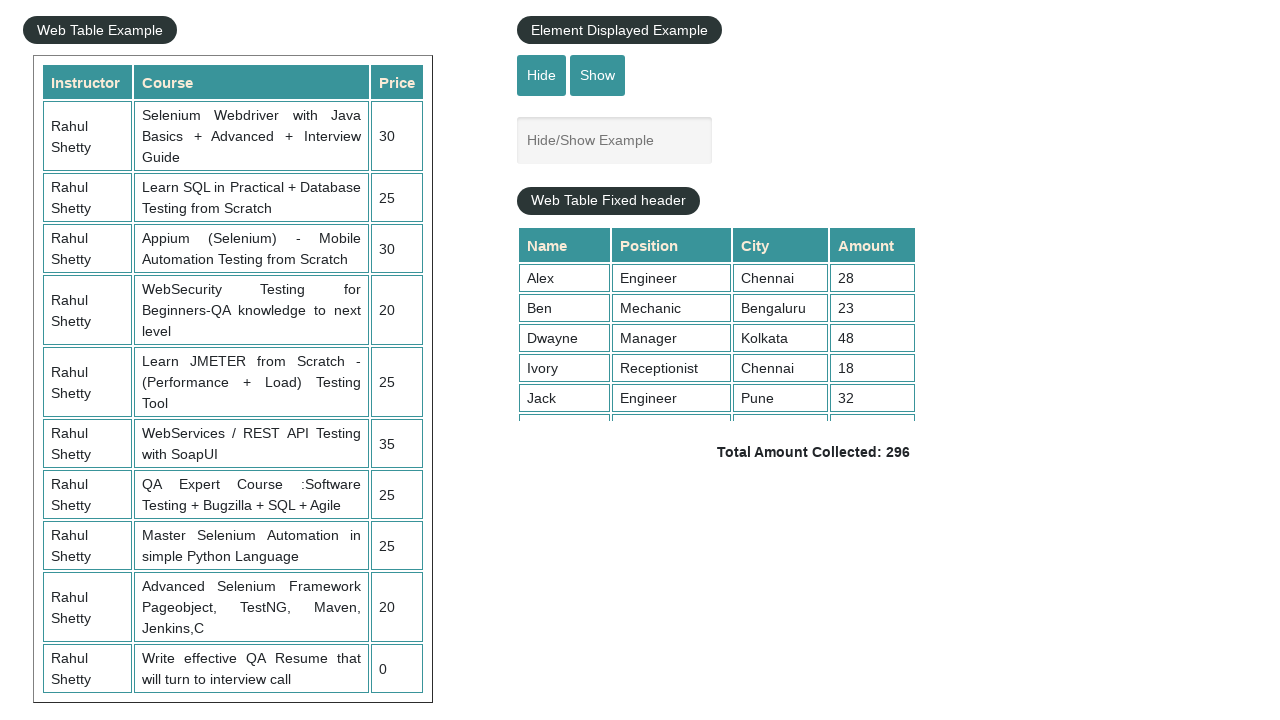

Alternate table with ID 'product' is accessible
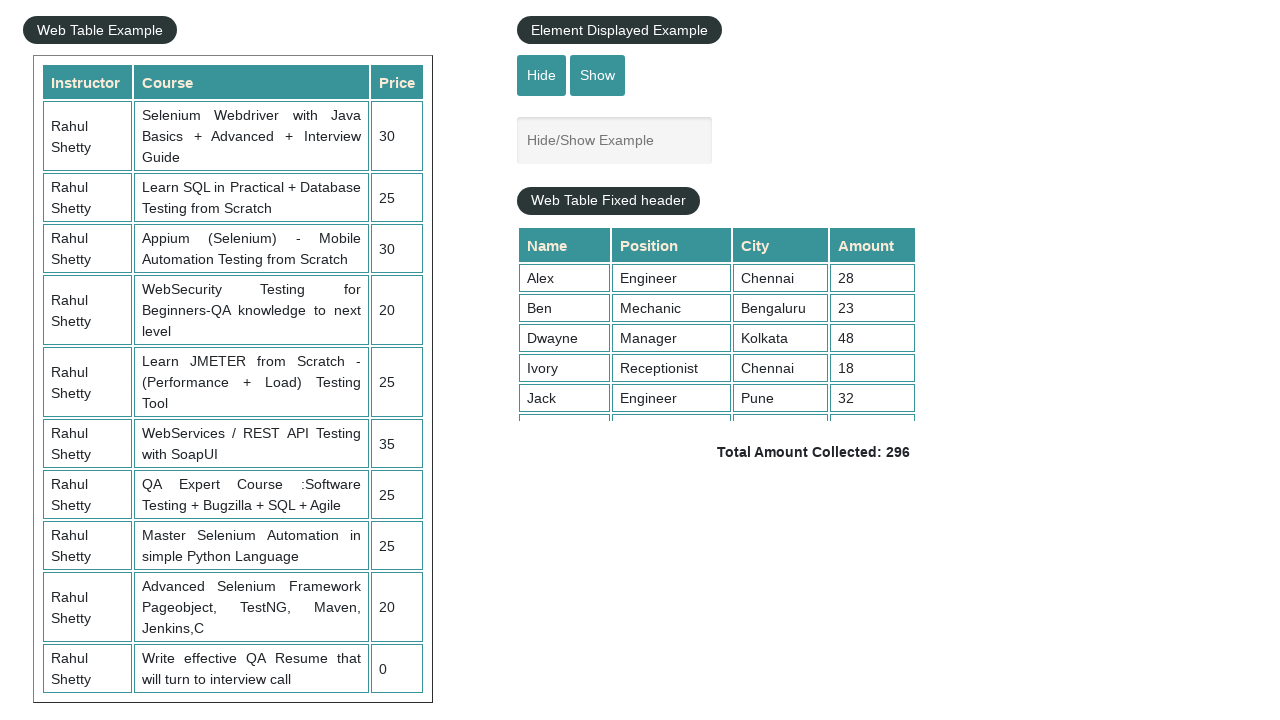

Table rows within '#product' table are accessible
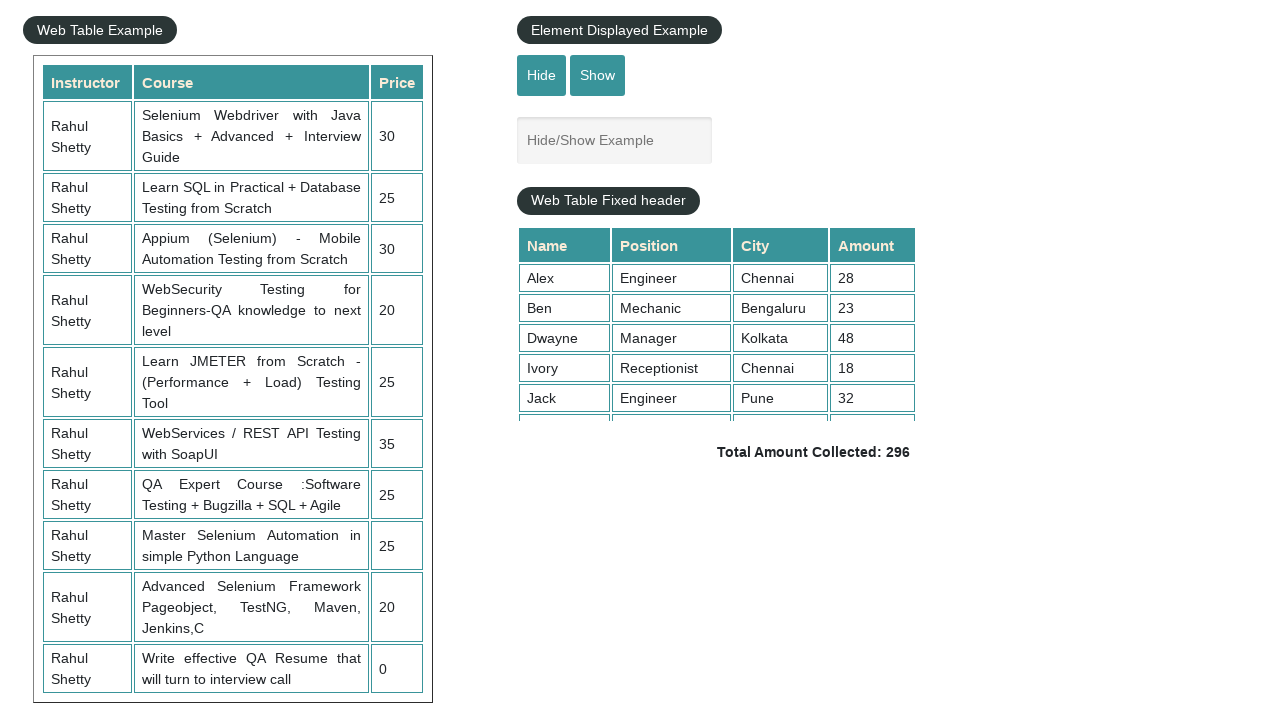

Table data cells in third row of '#product' table are accessible
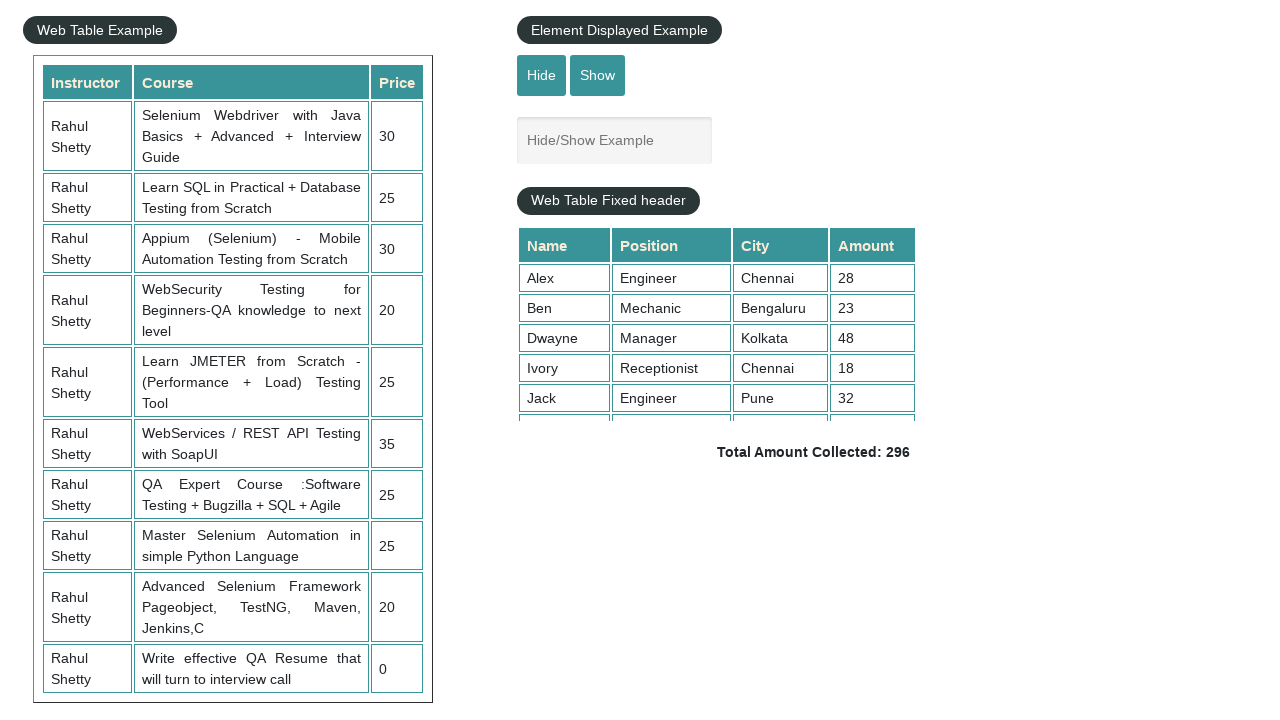

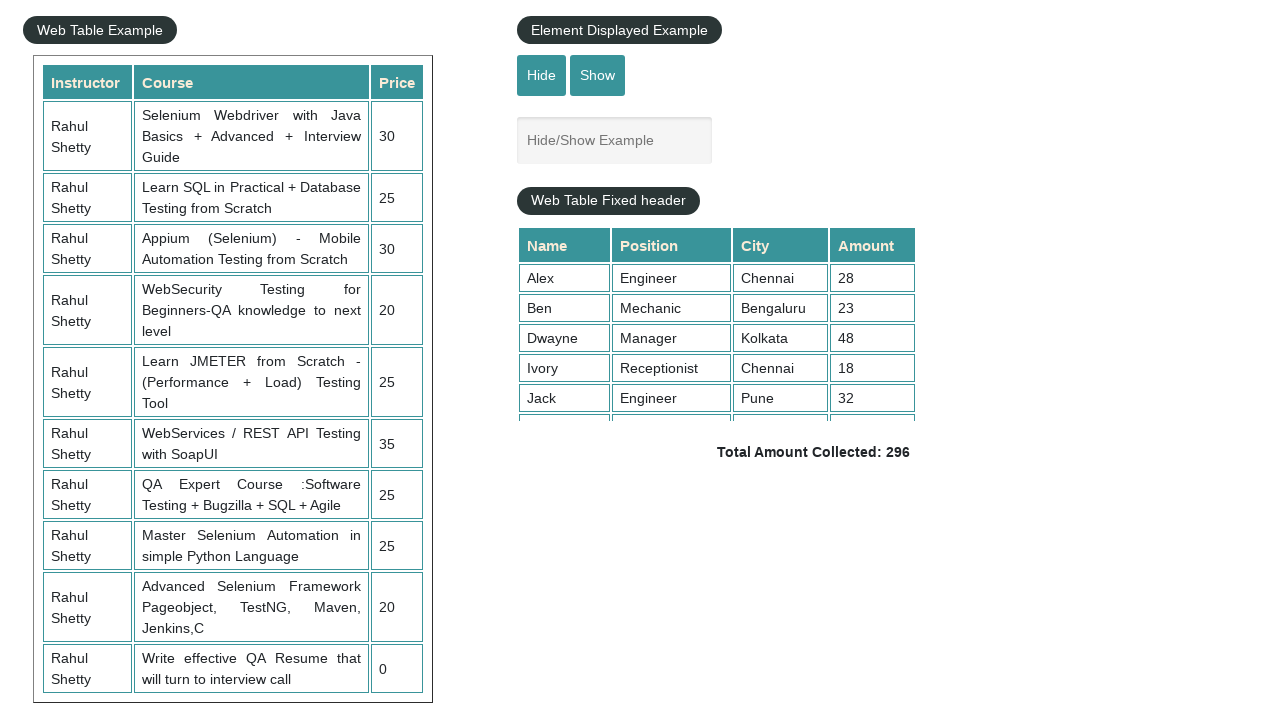